Tests that email, age checkbox, and education fields are displayed and can be interacted with on a basic form page

Starting URL: https://automationfc.github.io/basic-form/index.html

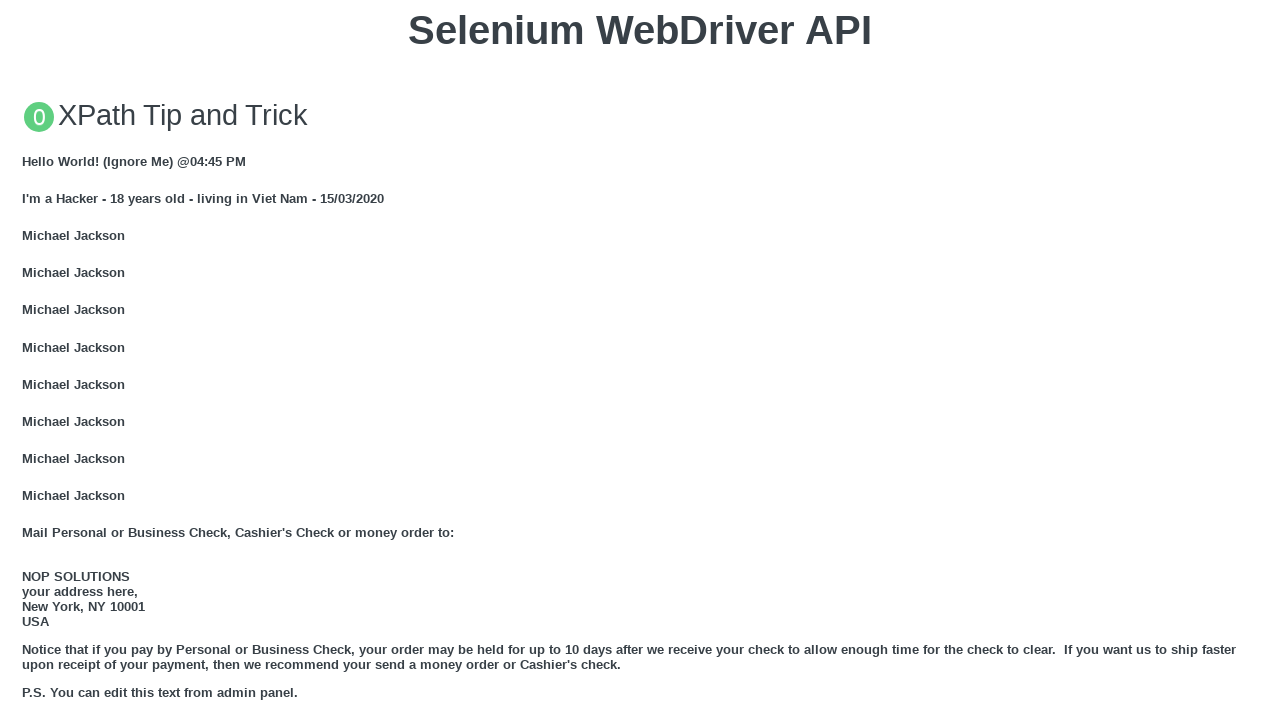

Navigated to basic form page
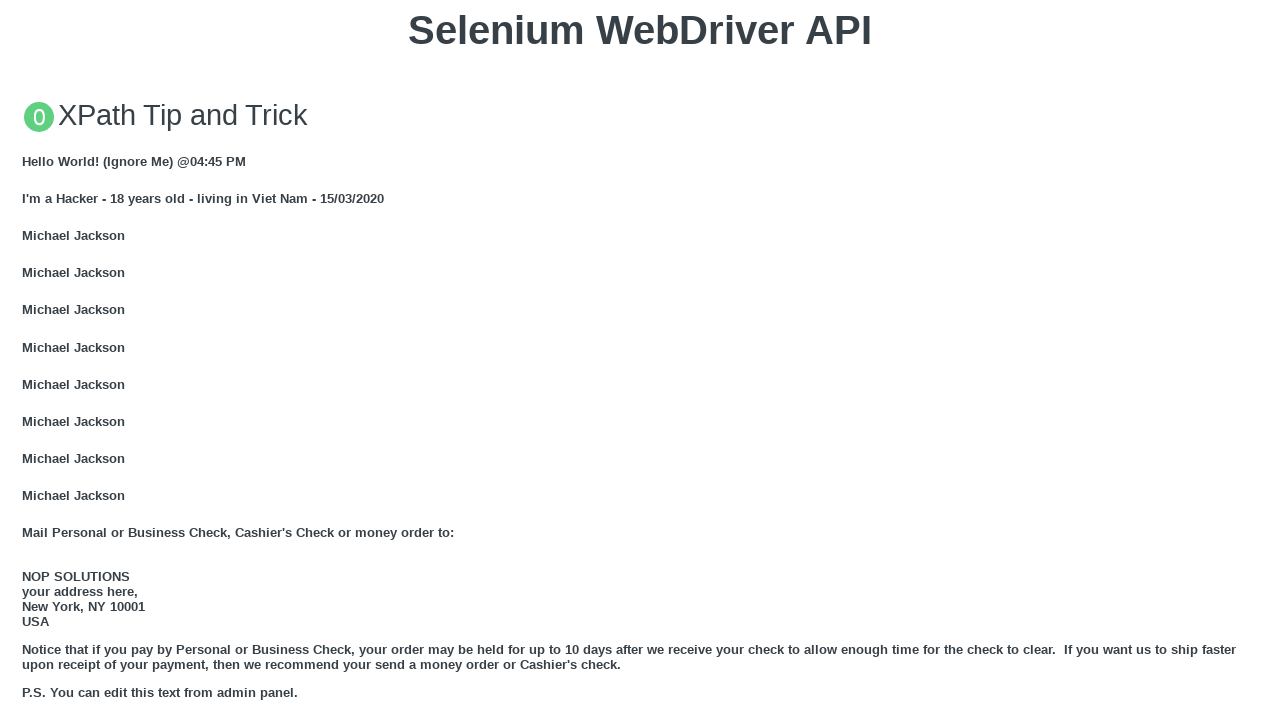

Filled email field with 'AutomationTesting' on #mail
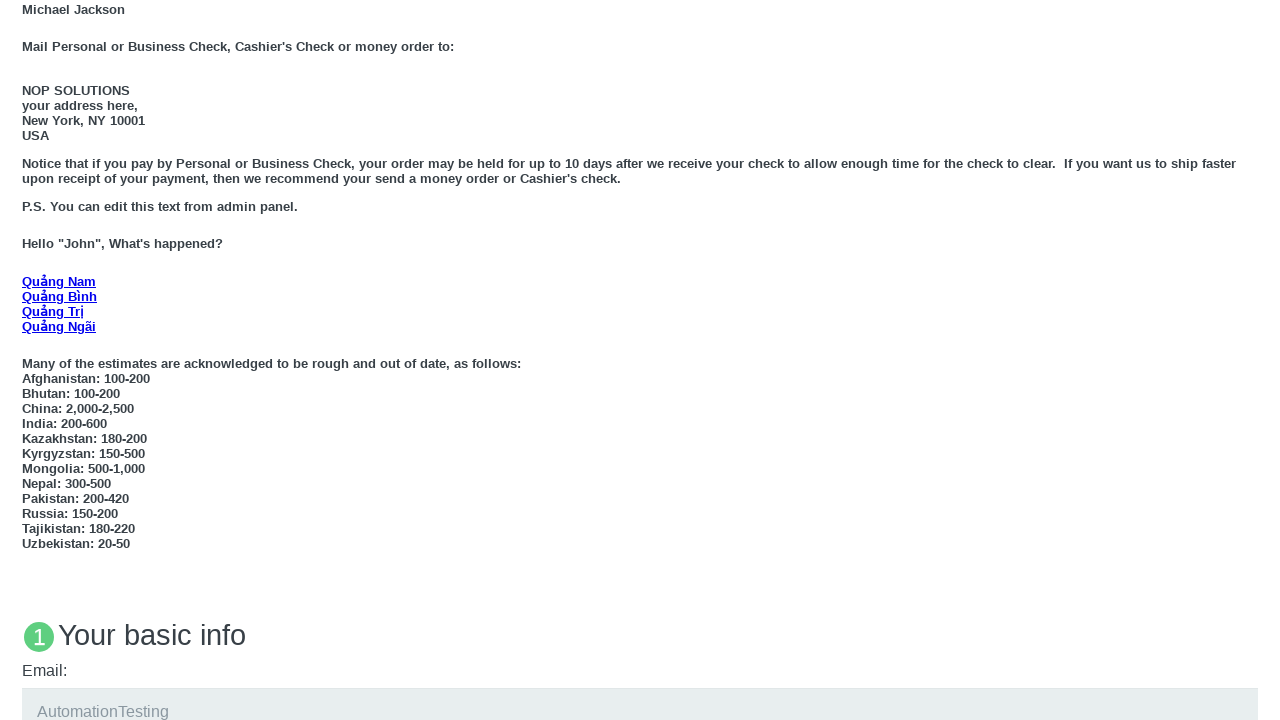

Clicked age under 18 checkbox at (28, 360) on #under_18
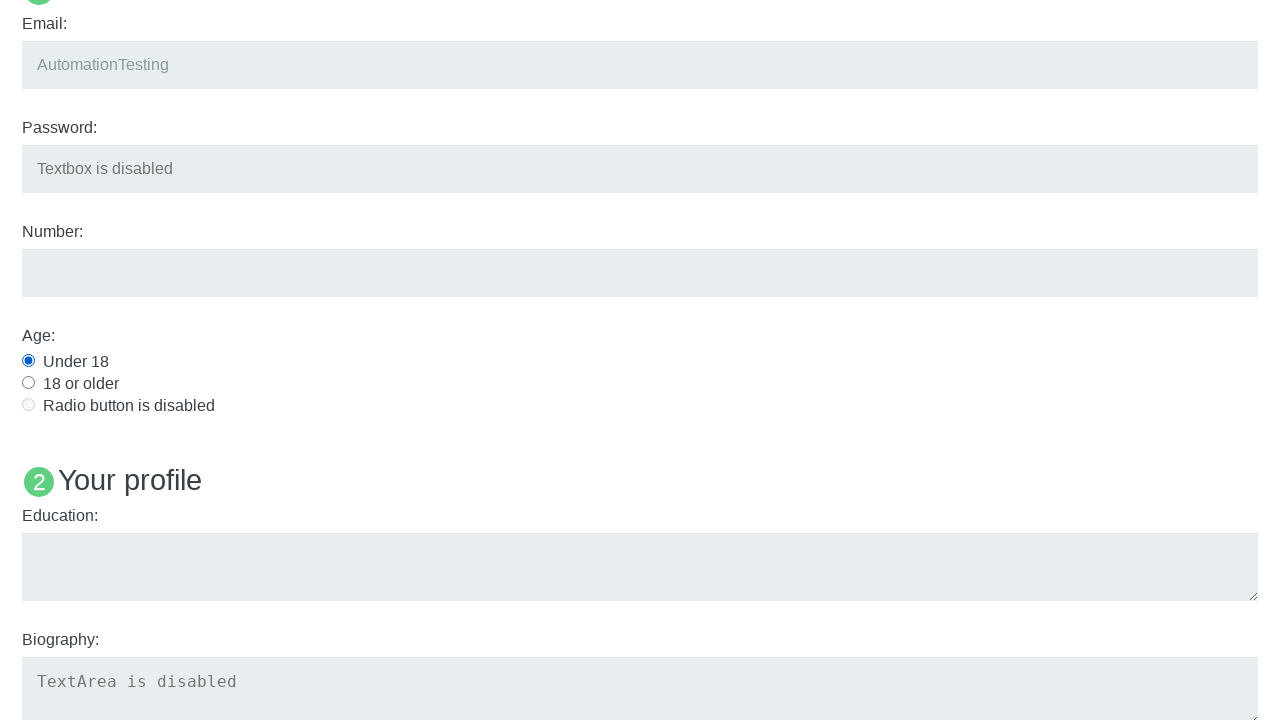

Filled education field with 'AutomationTesting' on #edu
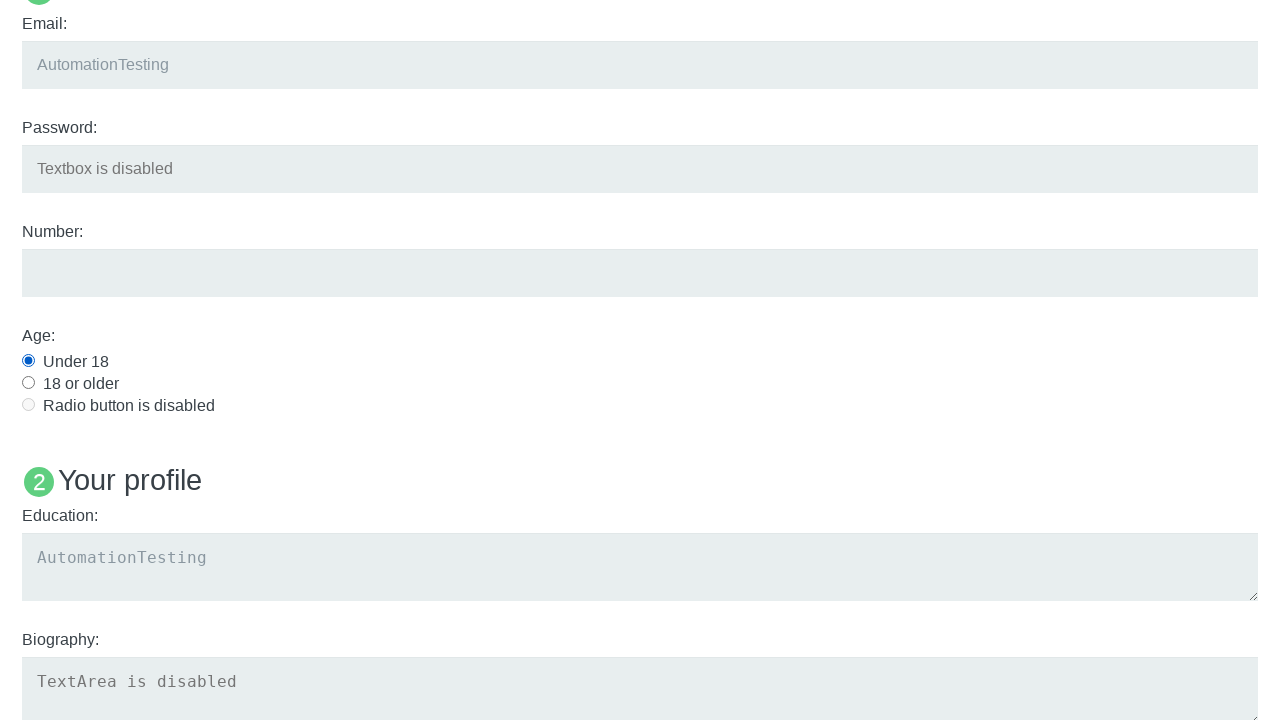

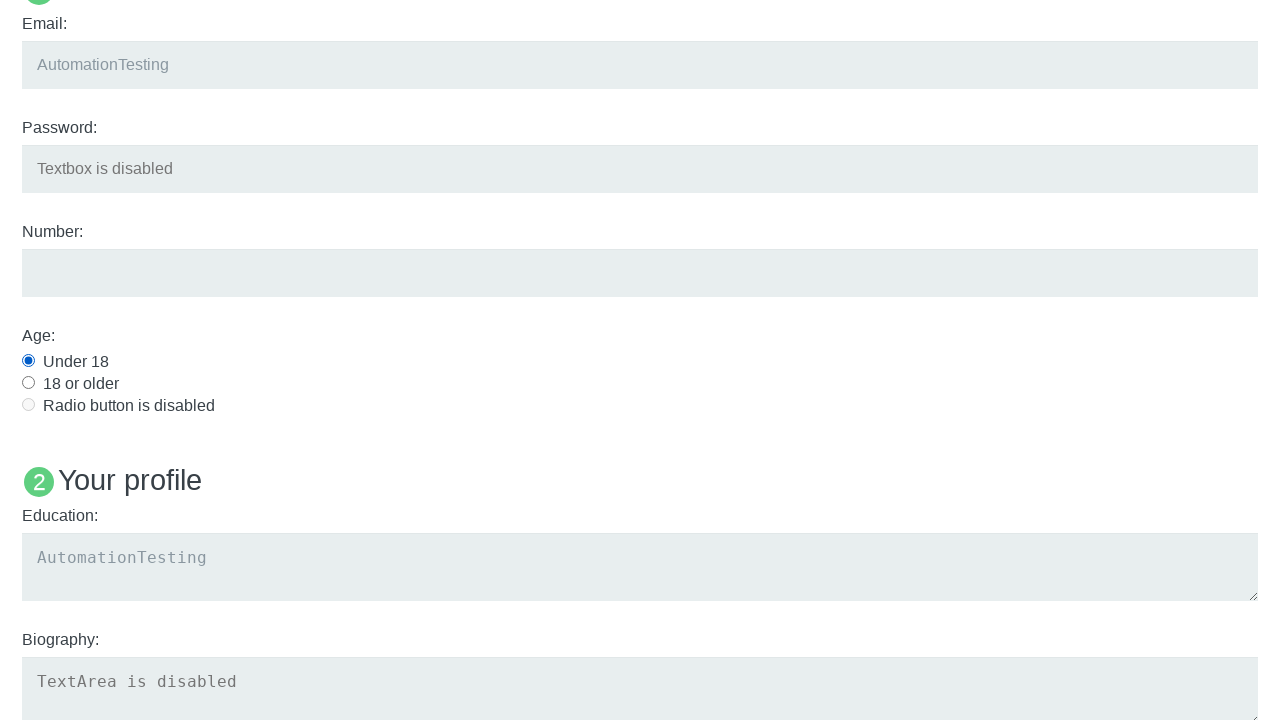